Tests flight search functionality by selecting departure and destination cities, then finding the lowest price among available flights

Starting URL: https://blazedemo.com/

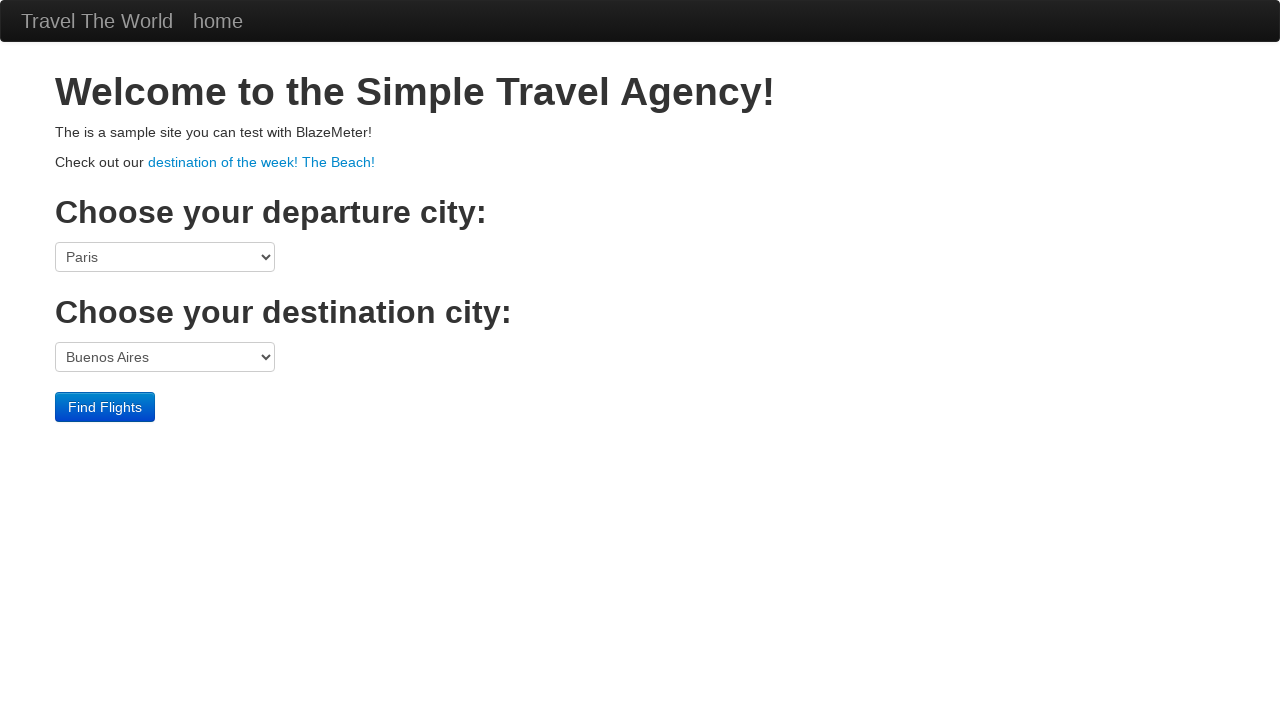

Selected Boston as departure city on select[name='fromPort']
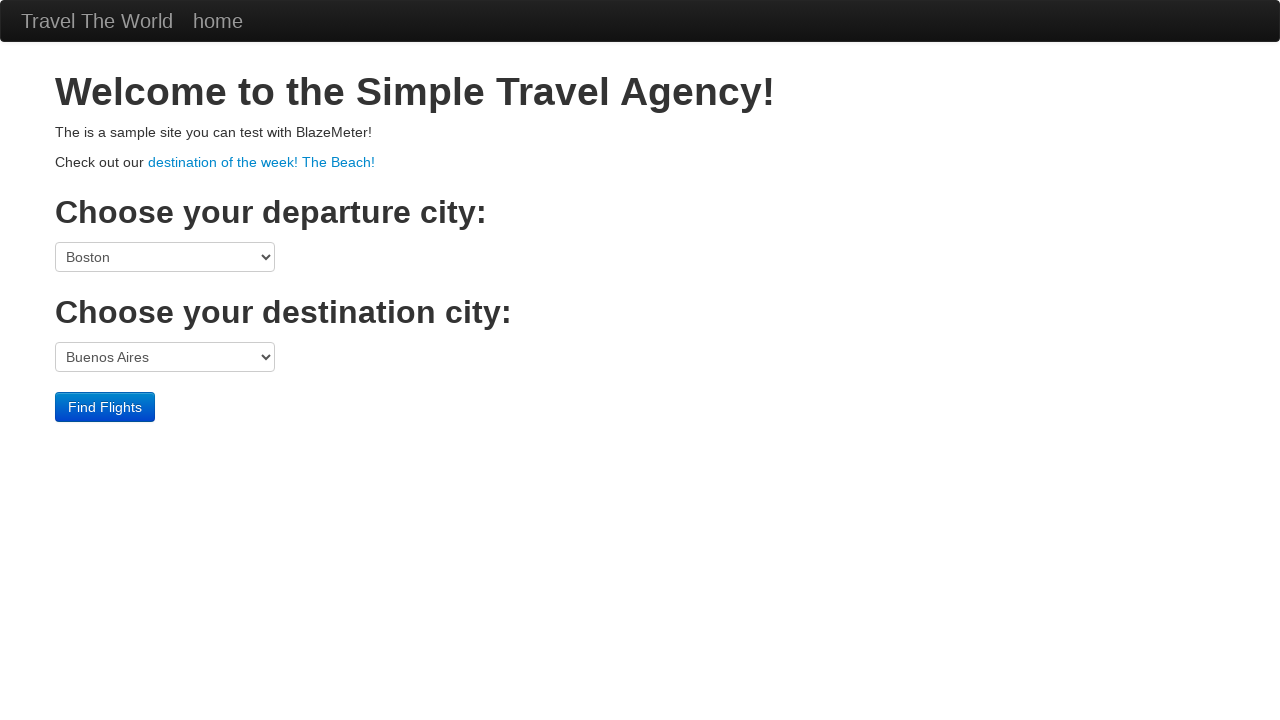

Selected Rome as destination city on select[name='toPort']
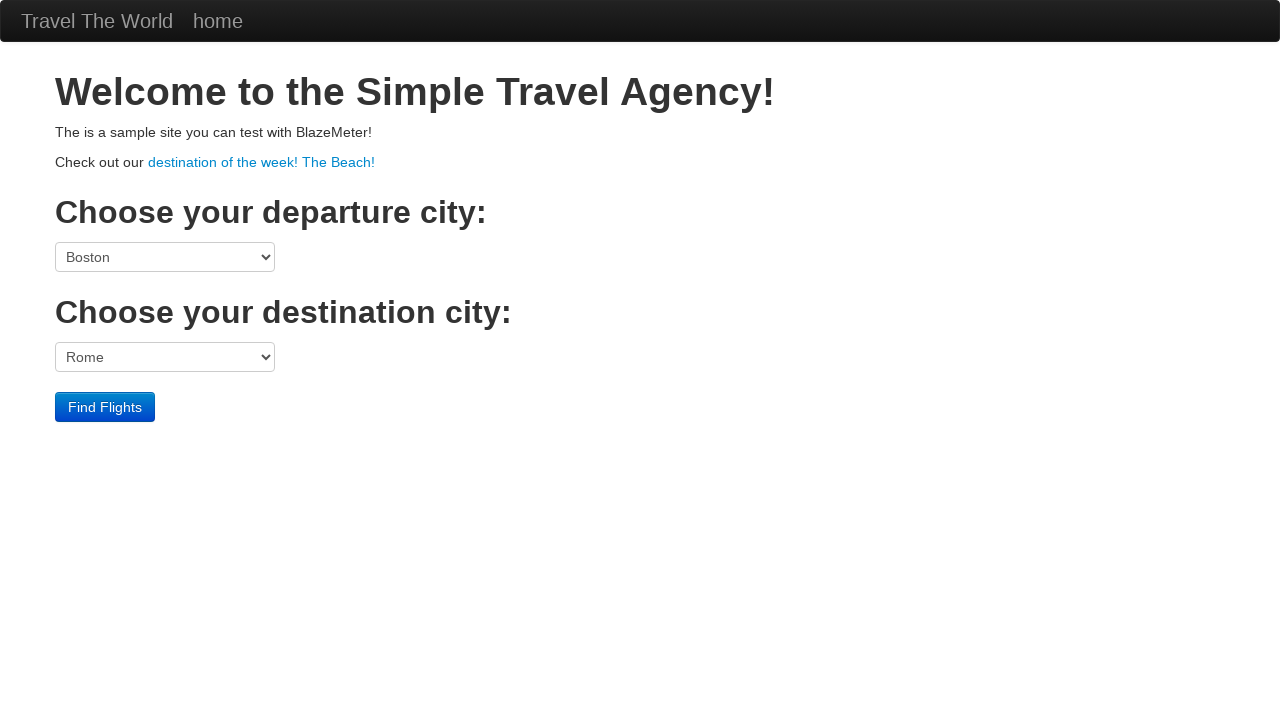

Clicked Find Flights button at (105, 407) on .btn-primary
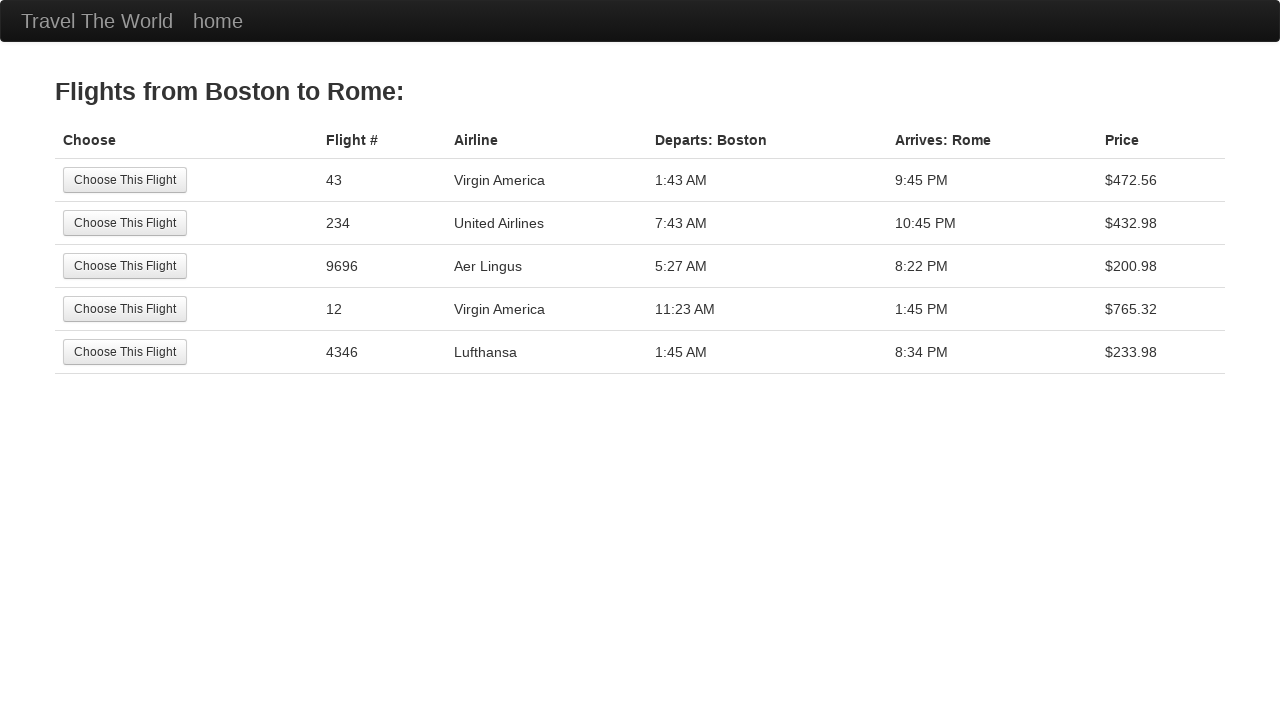

Flight results table loaded
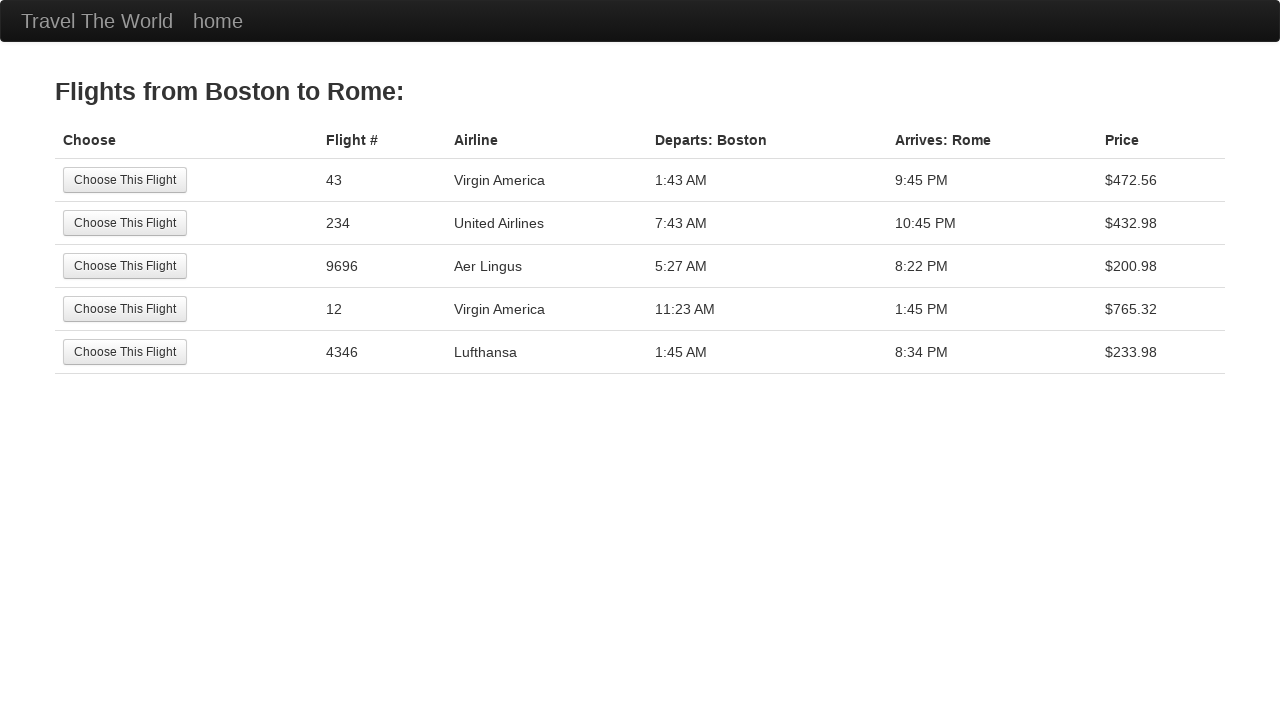

Extracted 5 flight prices from results
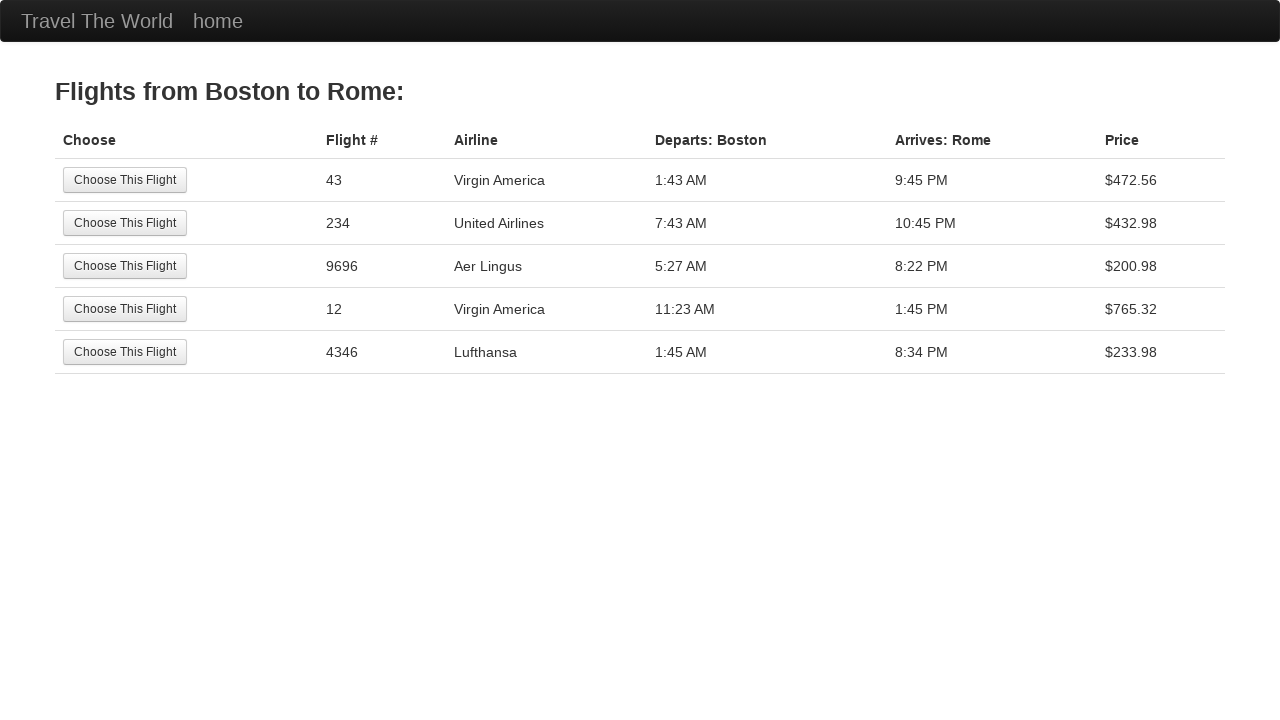

Identified lowest flight price: $200.98
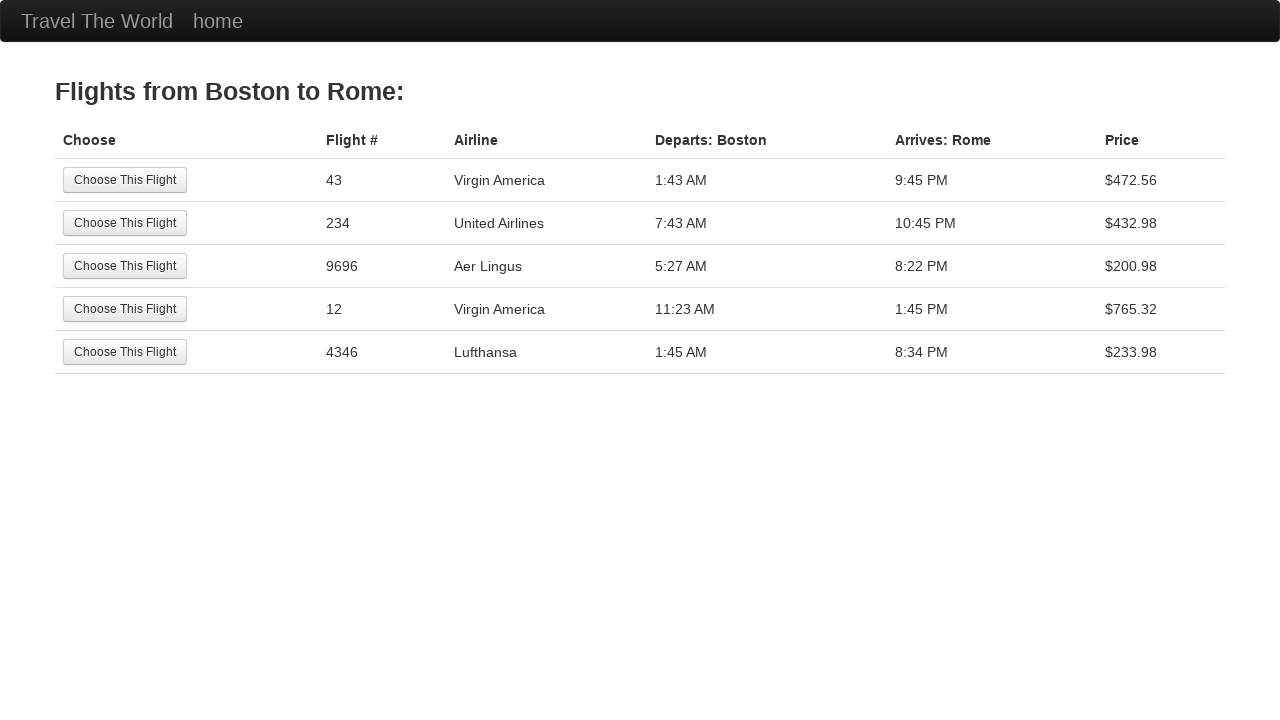

Verified that flight prices were found
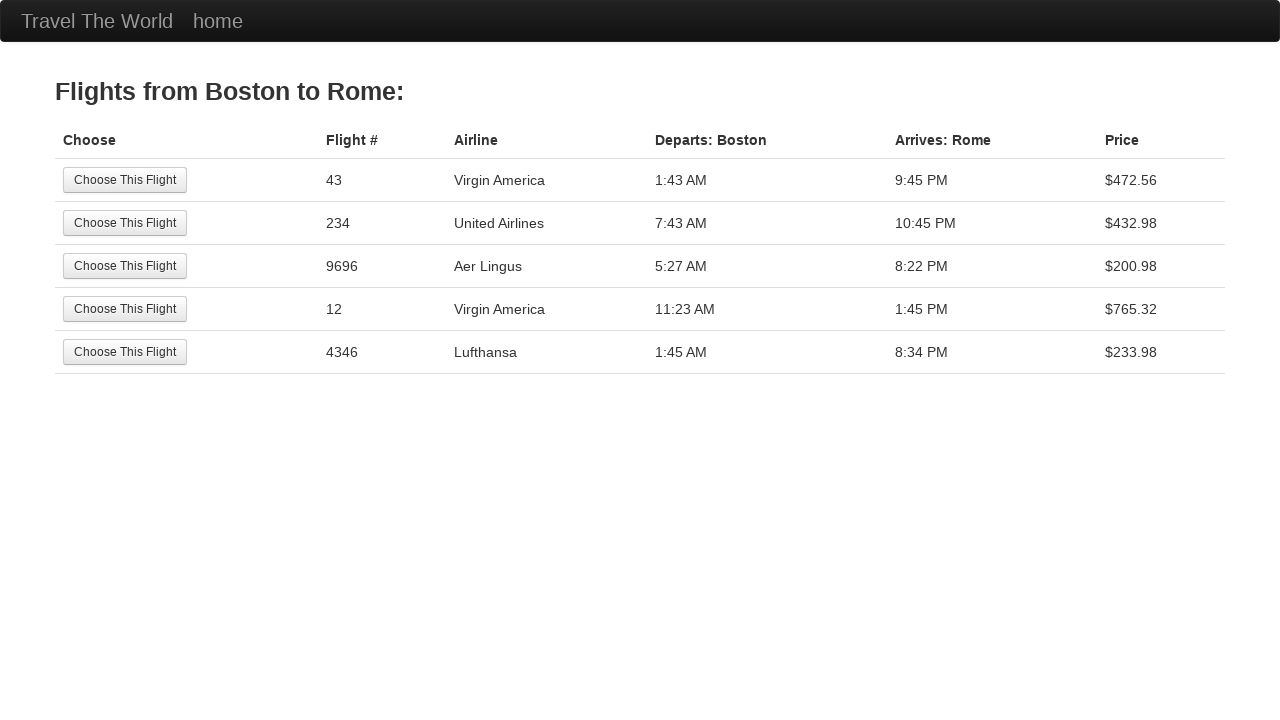

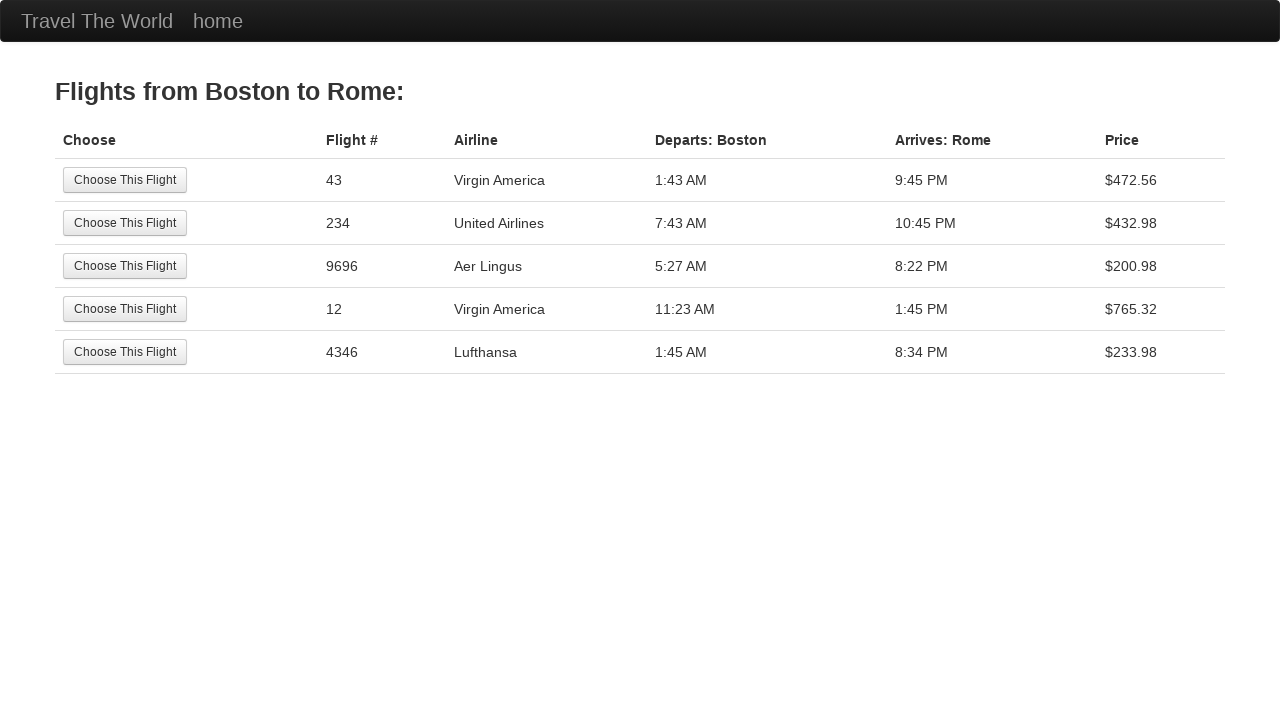